Opens all links in the first column of footer in new tabs and prints their titles

Starting URL: https://rahulshettyacademy.com/AutomationPractice/

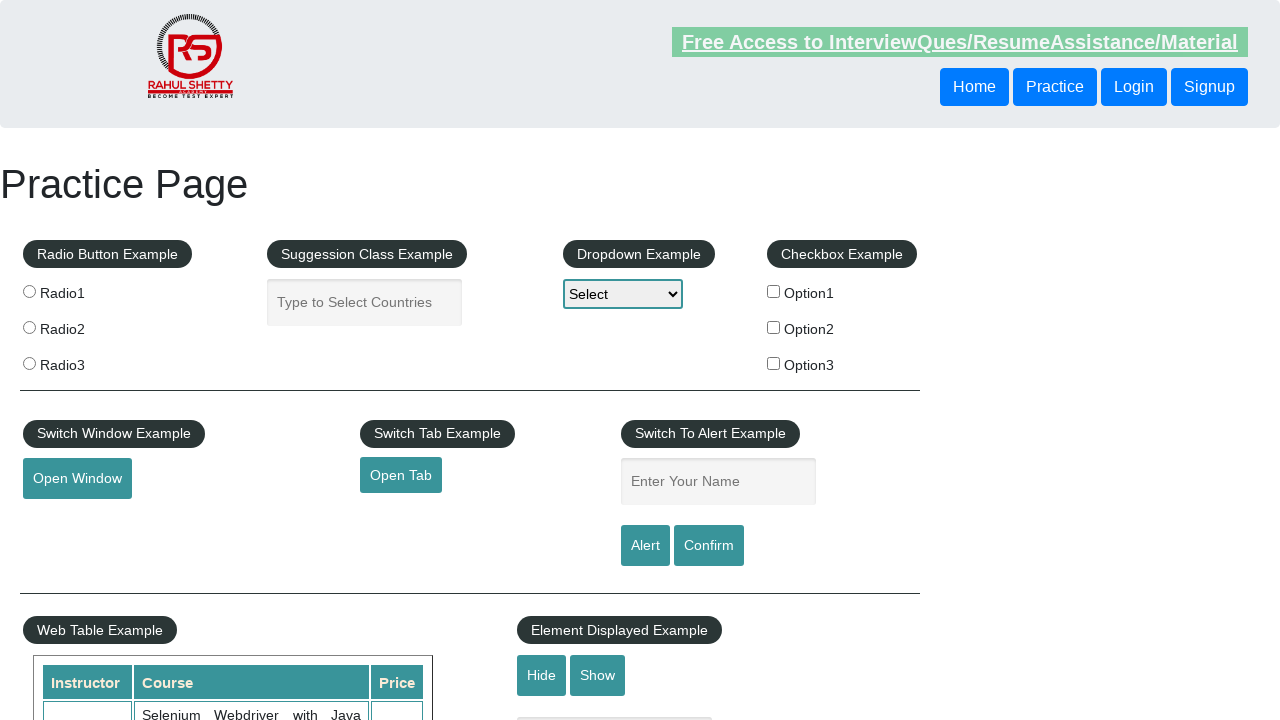

Navigated to AutomationPractice page
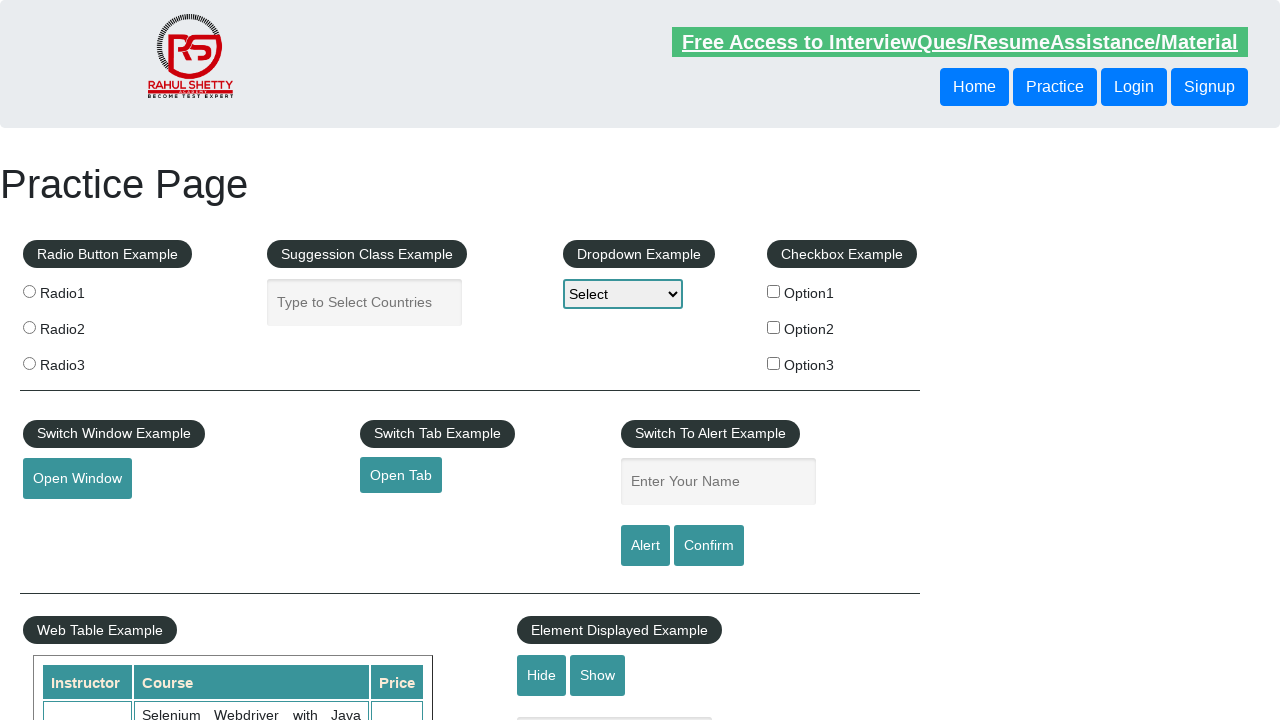

Located 5 links in first column of footer
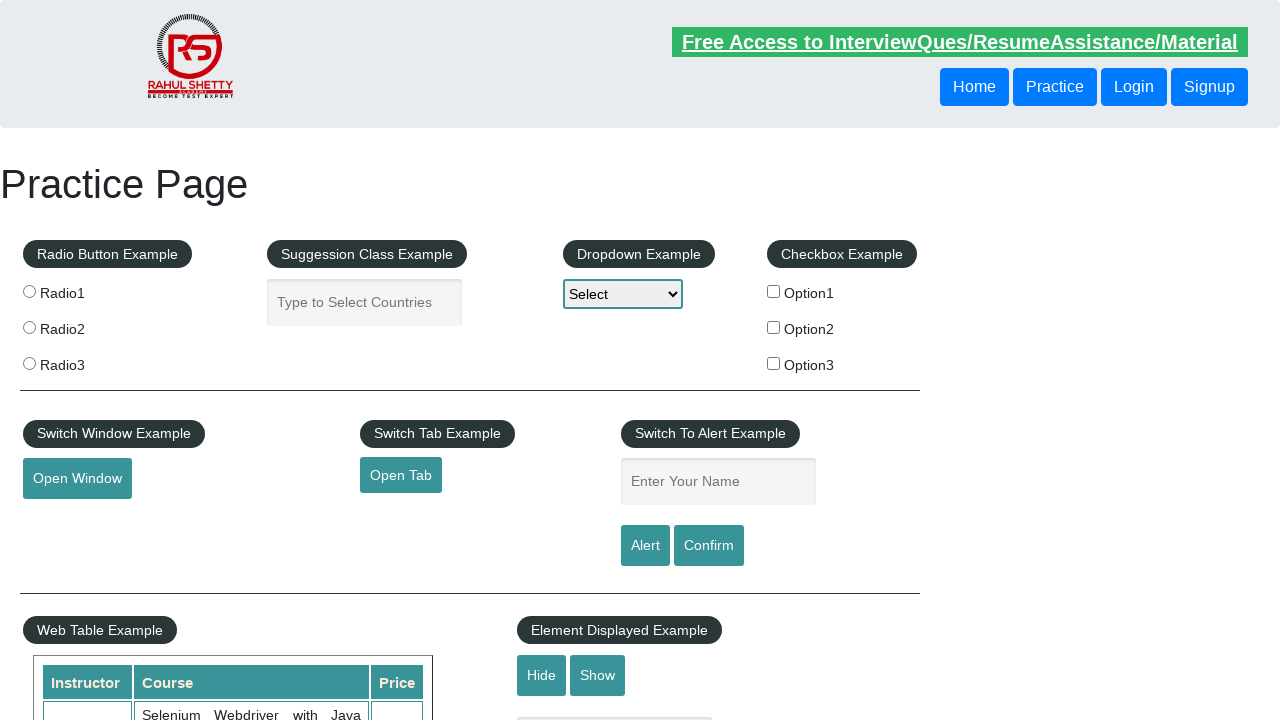

Opened footer link 1 in new tab with Ctrl+click at (68, 520) on xpath=//div[@id='gf-BIG']//td[1]//a >> nth=1
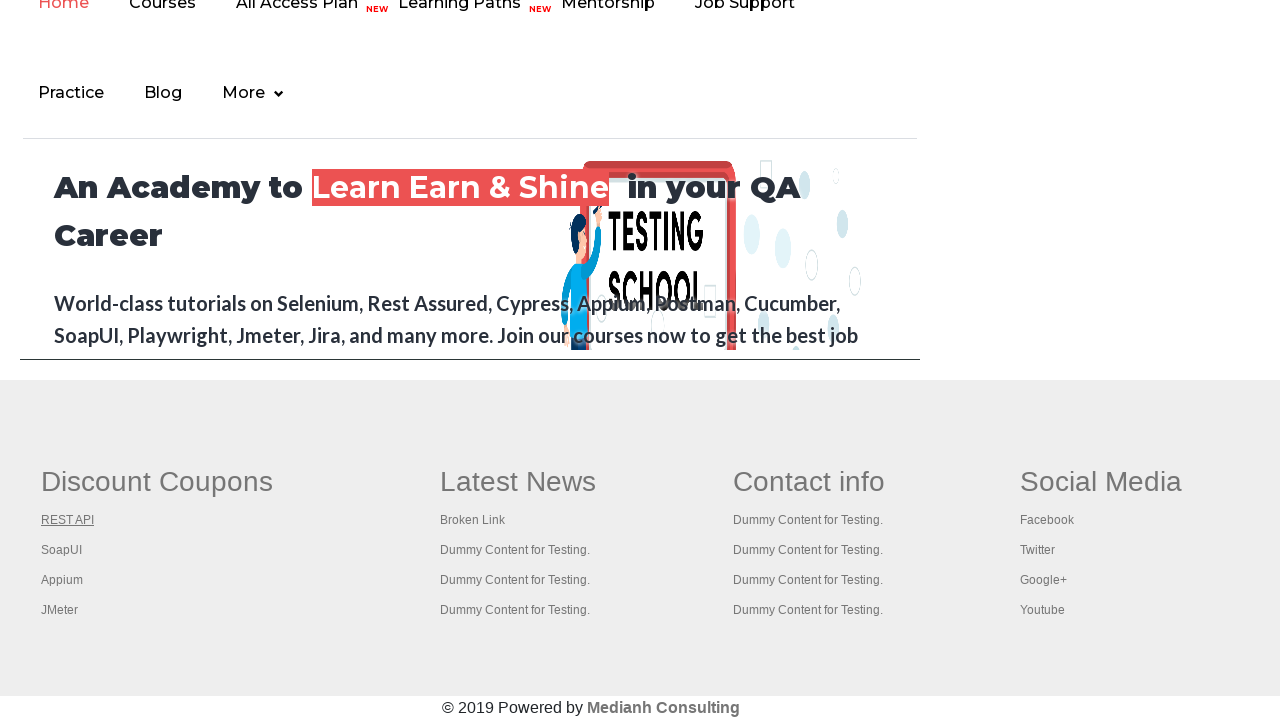

Waited 2 seconds for link 1 to load
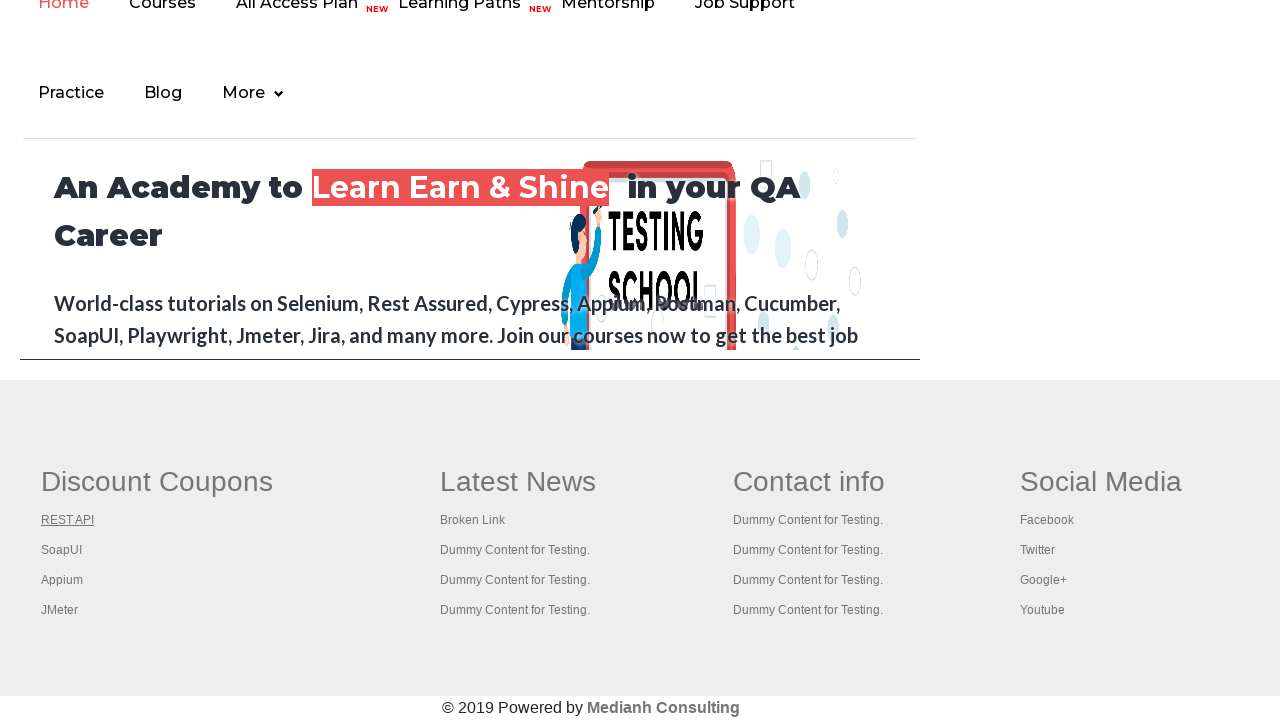

Opened footer link 2 in new tab with Ctrl+click at (62, 550) on xpath=//div[@id='gf-BIG']//td[1]//a >> nth=2
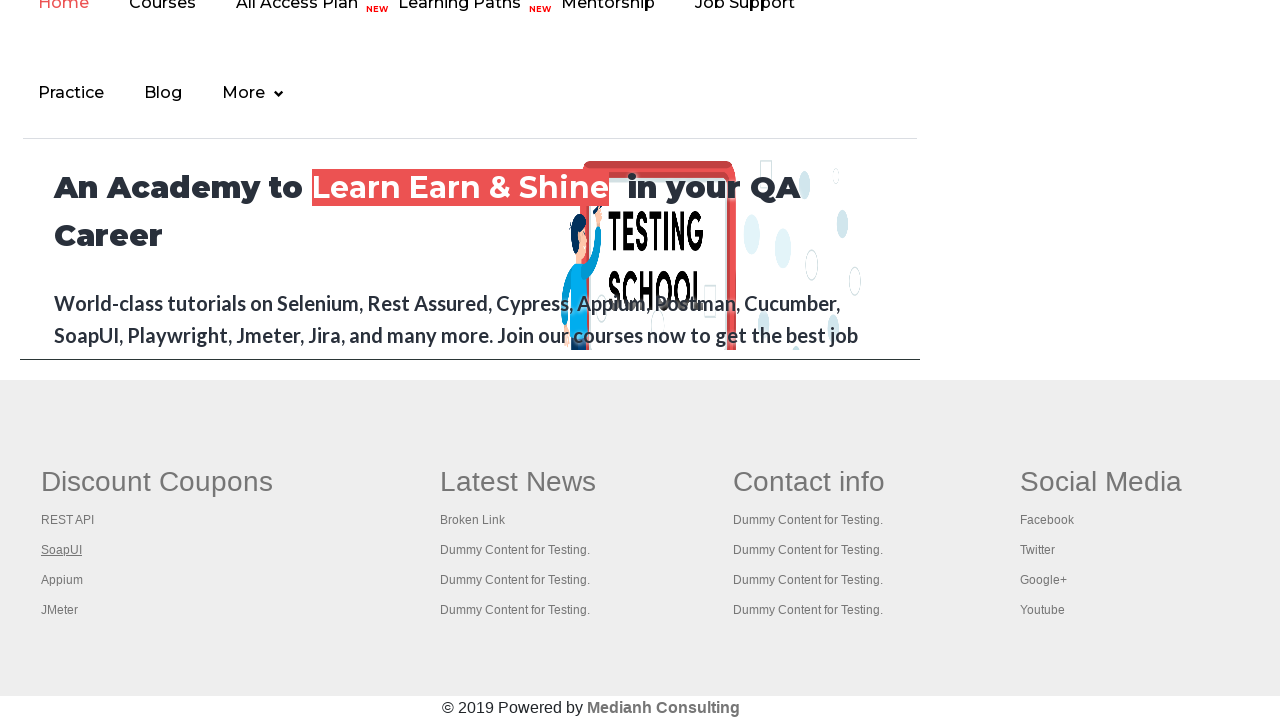

Waited 2 seconds for link 2 to load
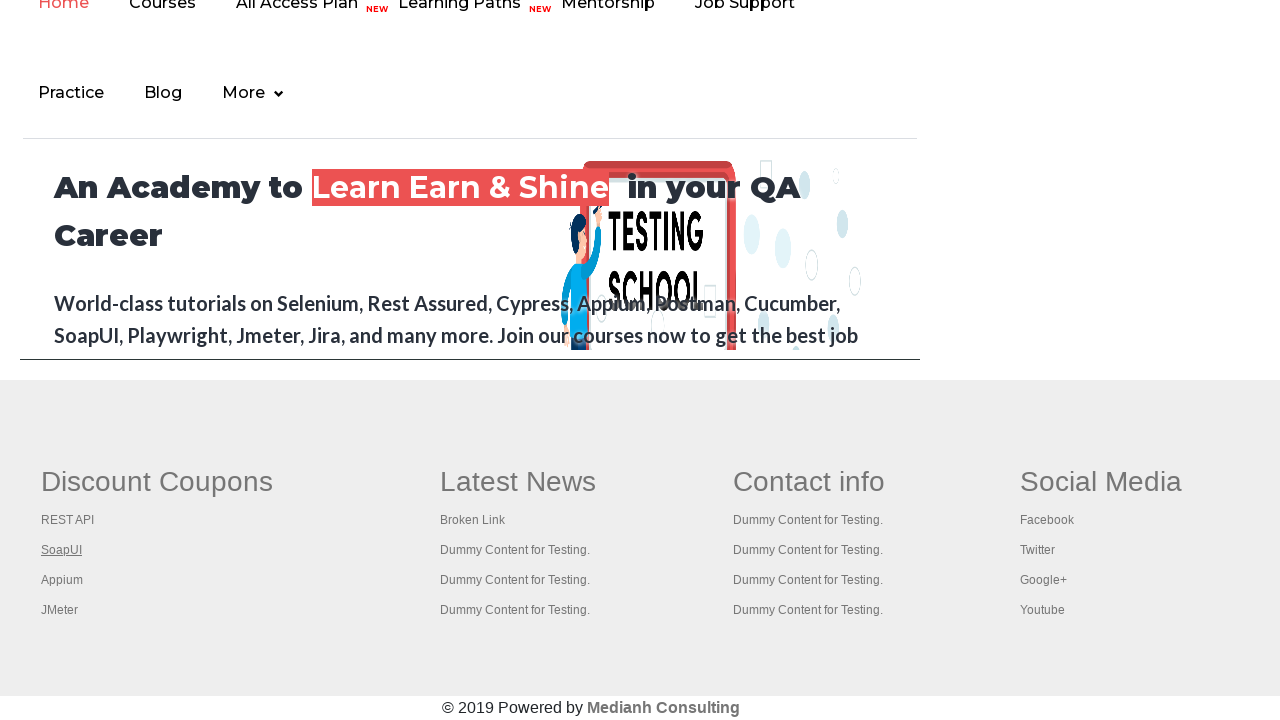

Opened footer link 3 in new tab with Ctrl+click at (62, 580) on xpath=//div[@id='gf-BIG']//td[1]//a >> nth=3
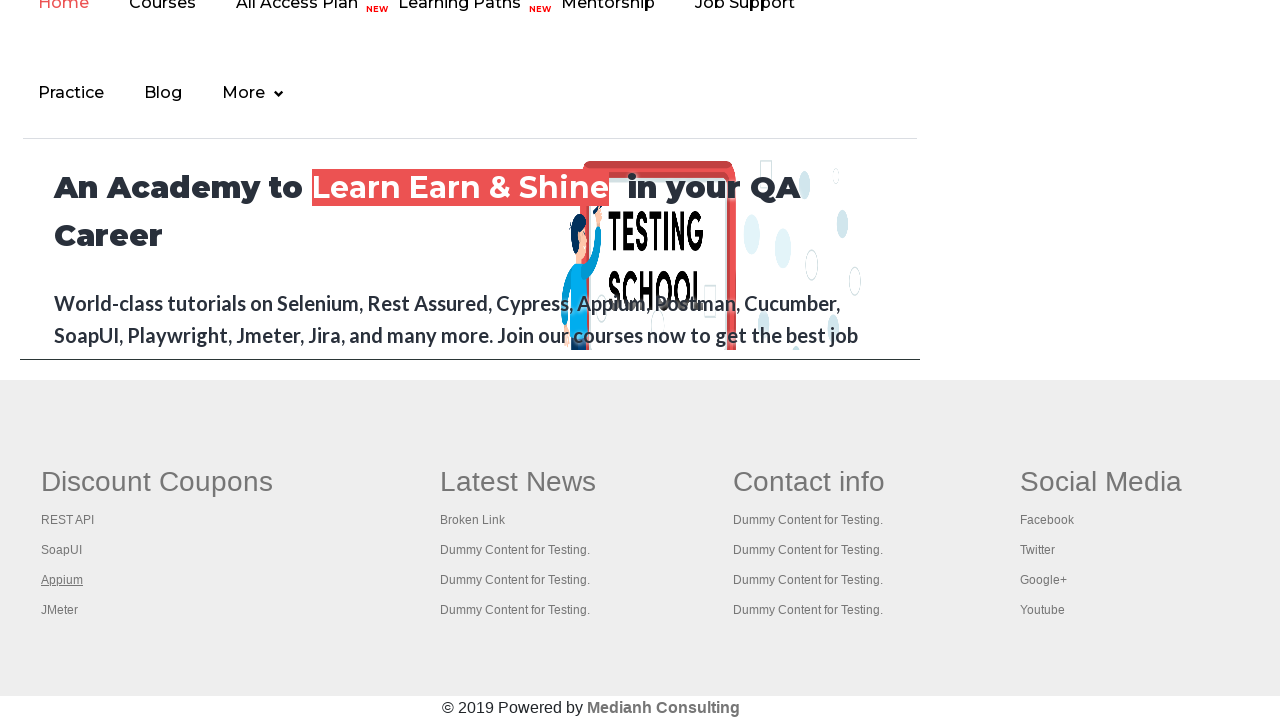

Waited 2 seconds for link 3 to load
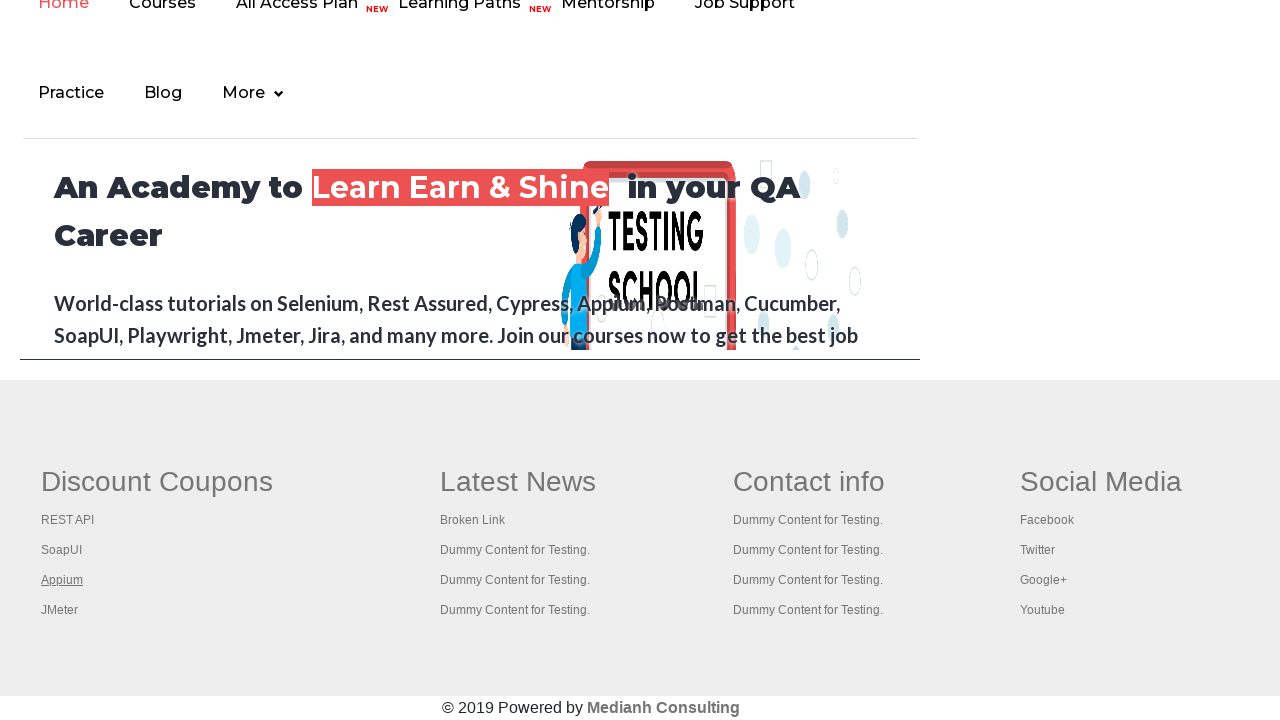

Opened footer link 4 in new tab with Ctrl+click at (60, 610) on xpath=//div[@id='gf-BIG']//td[1]//a >> nth=4
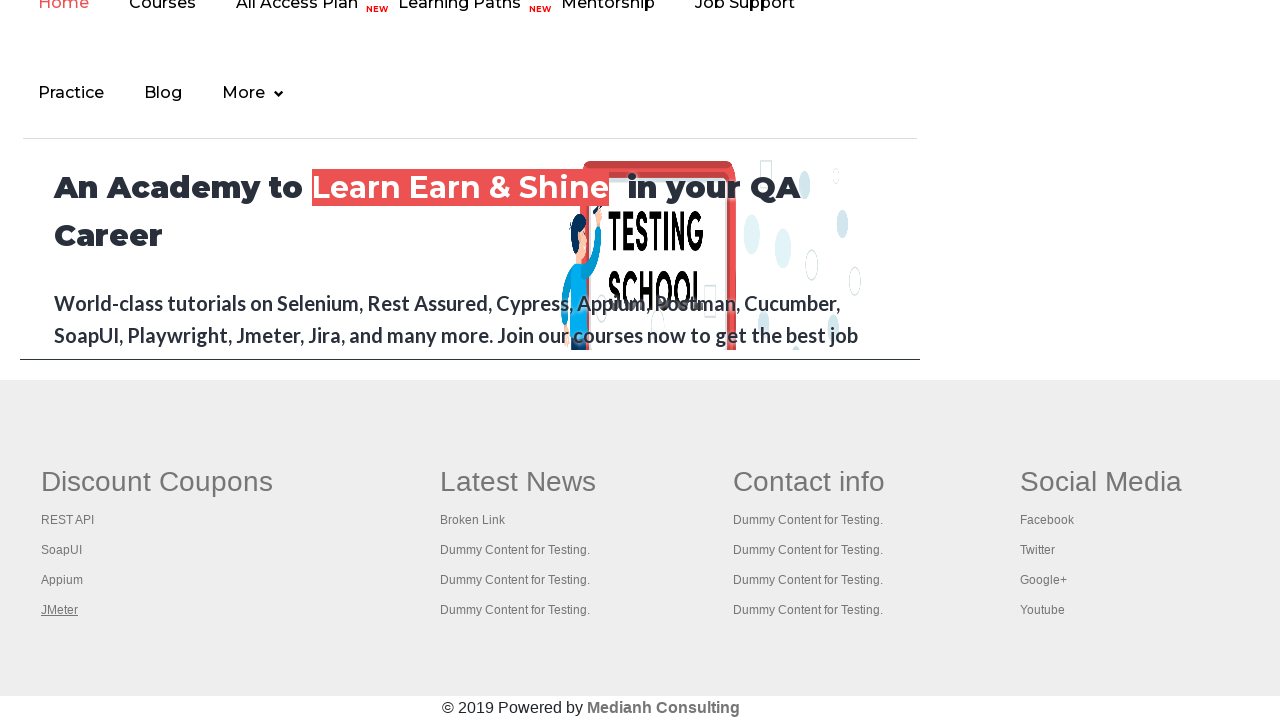

Waited 2 seconds for link 4 to load
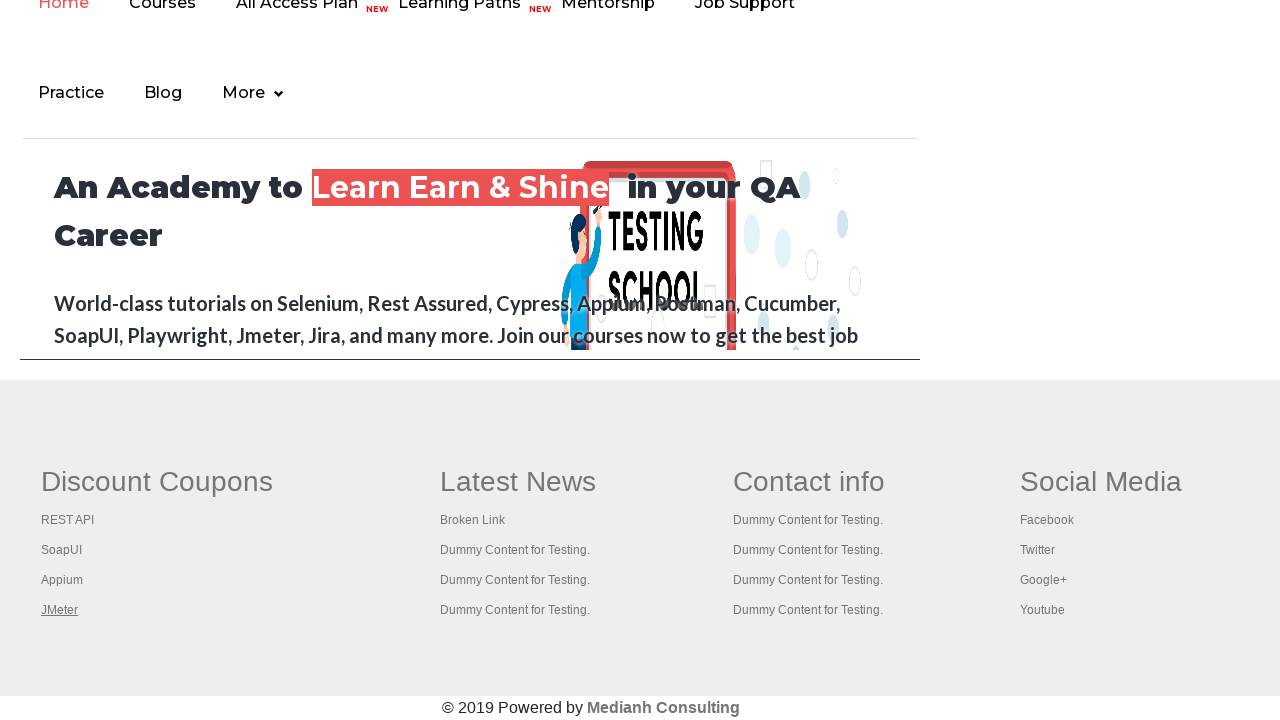

Retrieved all 5 open pages from context
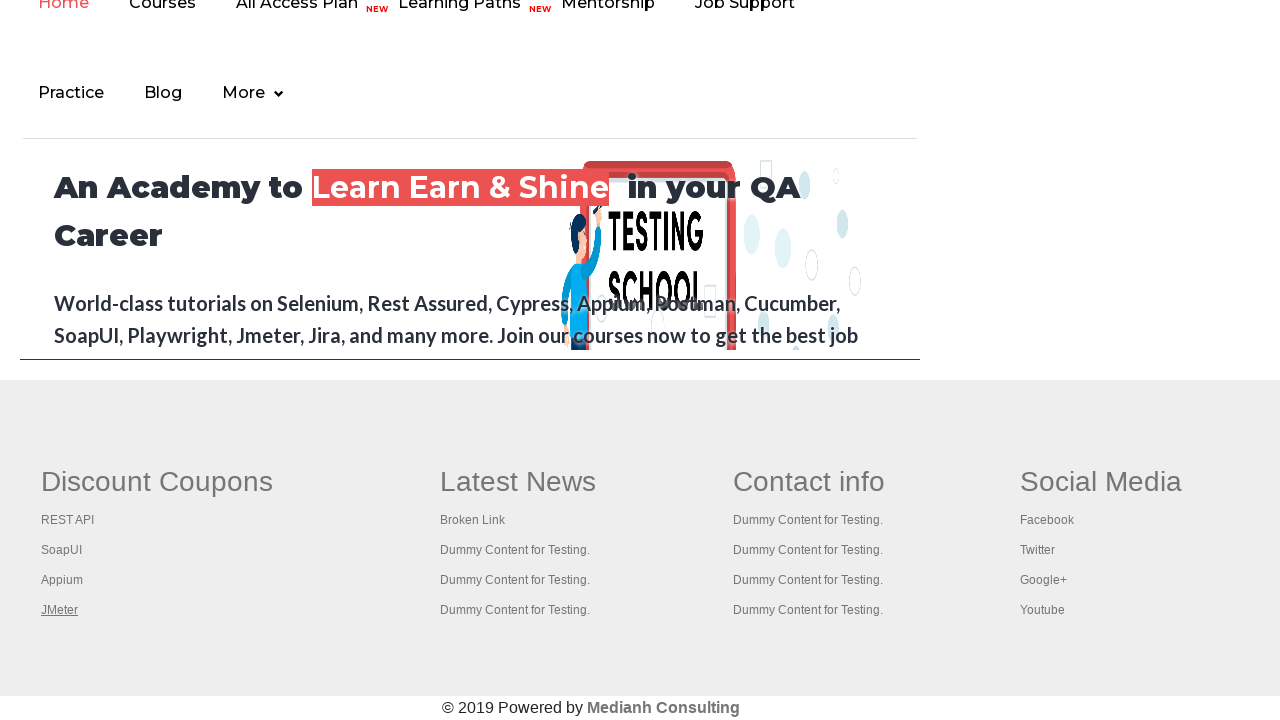

Printed title of page: Practice Page
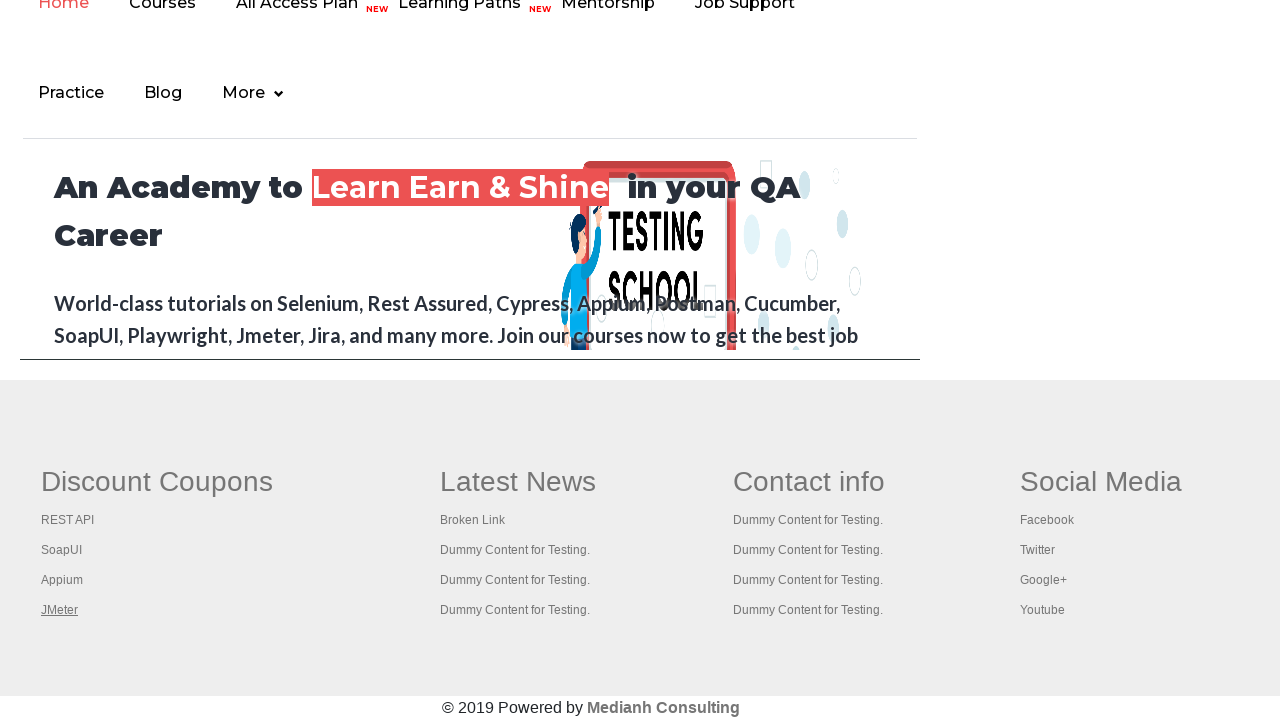

Printed title of page: REST API Tutorial
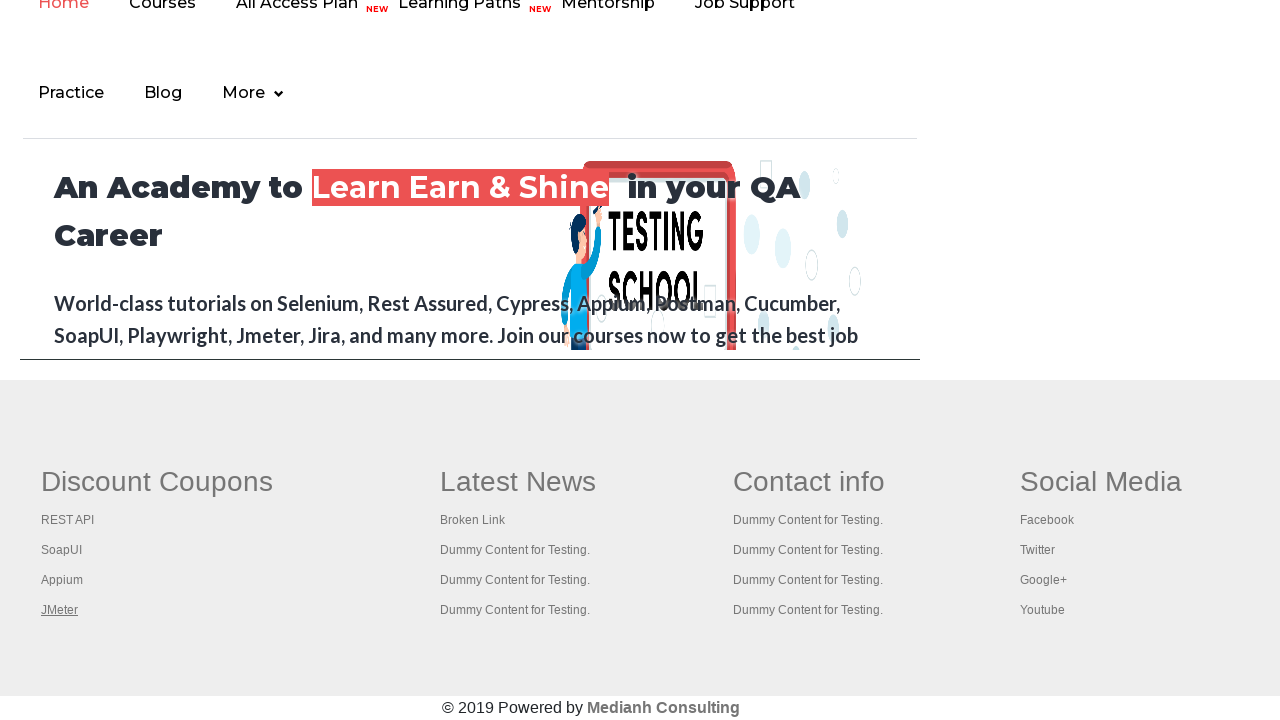

Printed title of page: The World’s Most Popular API Testing Tool | SoapUI
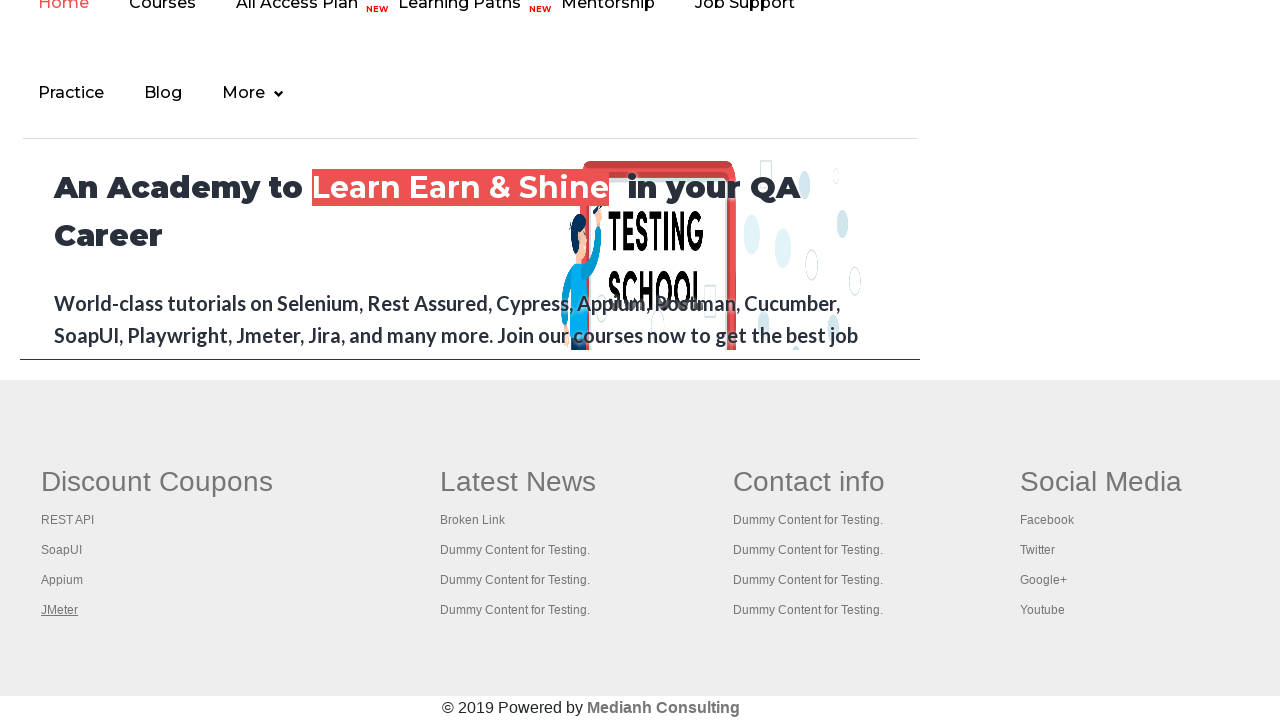

Printed title of page: Appium tutorial for Mobile Apps testing | RahulShetty Academy | Rahul
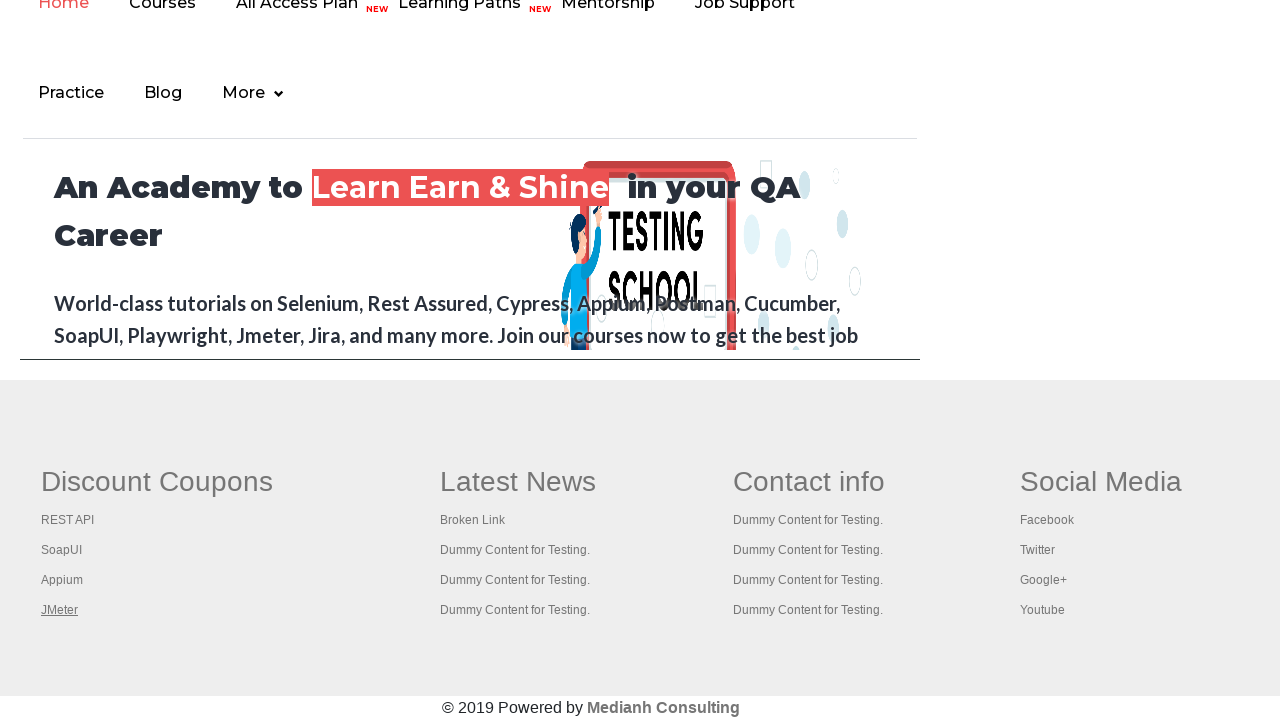

Printed title of page: Apache JMeter - Apache JMeter™
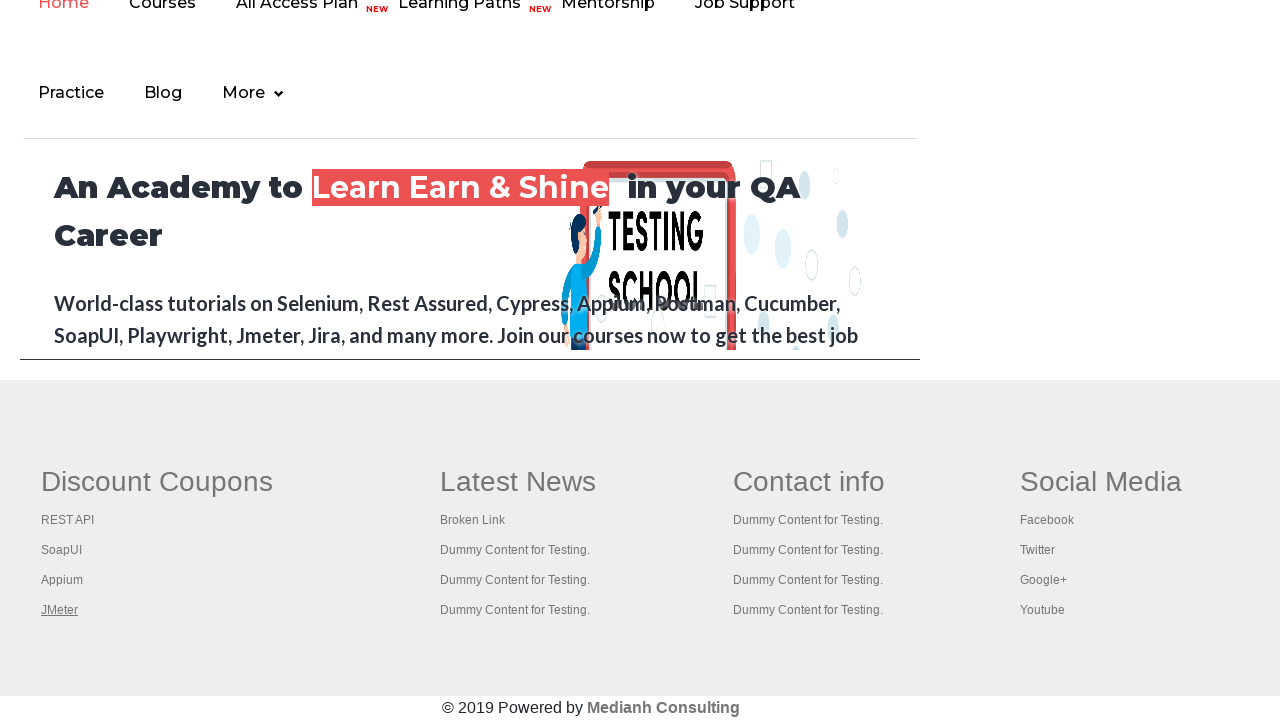

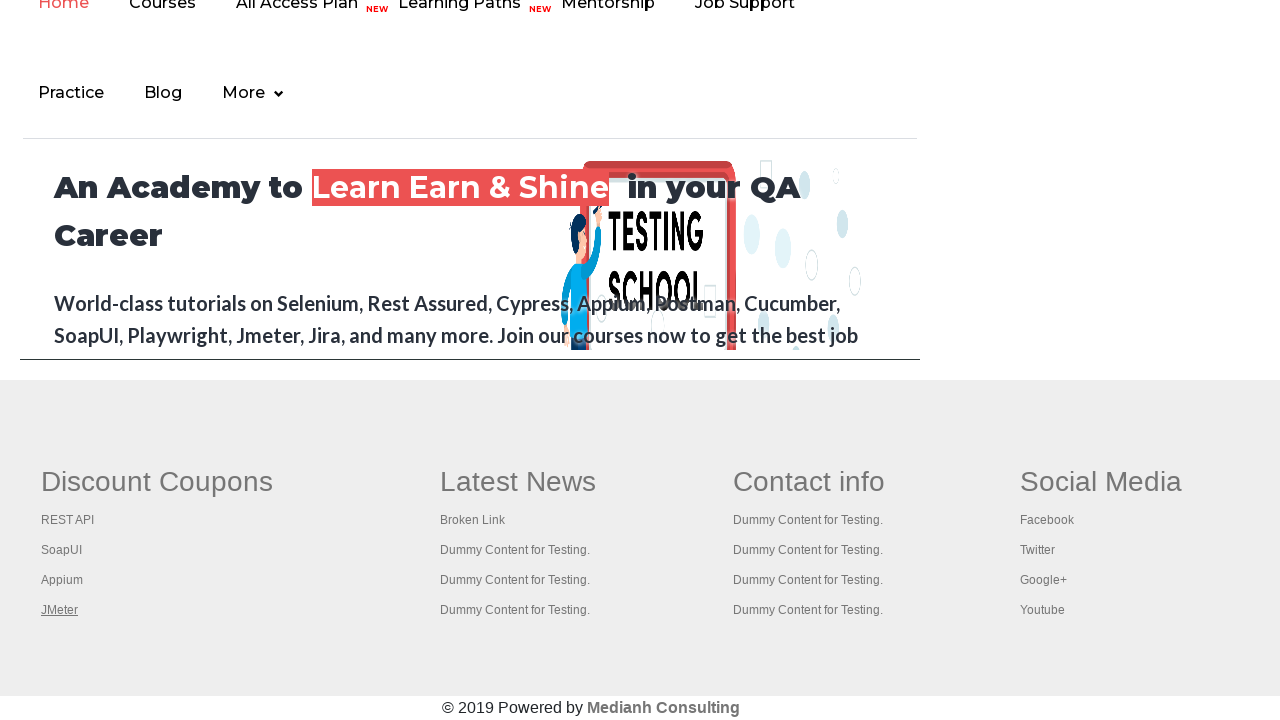